Tests various mouse input events (left click, double click, right click) on an interactive element and verifies the displayed text changes

Starting URL: https://v1.training-support.net/selenium/input-events

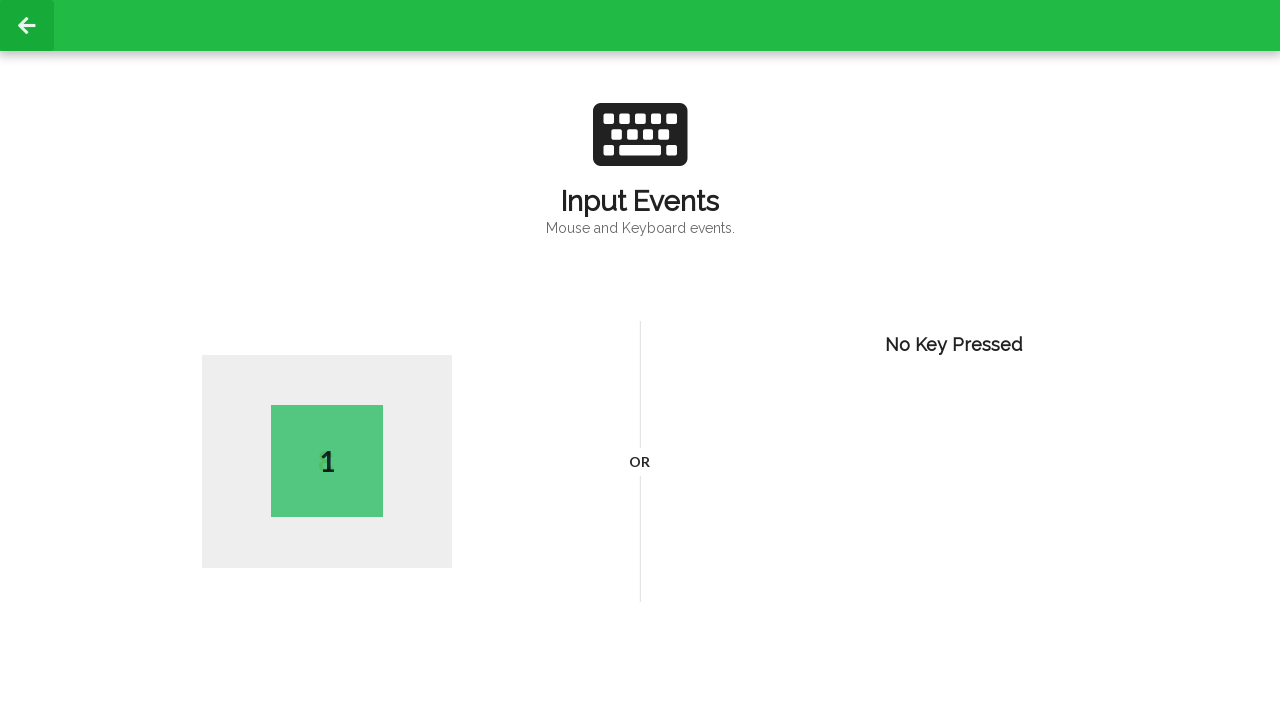

Performed left click on the page at (640, 360) on body
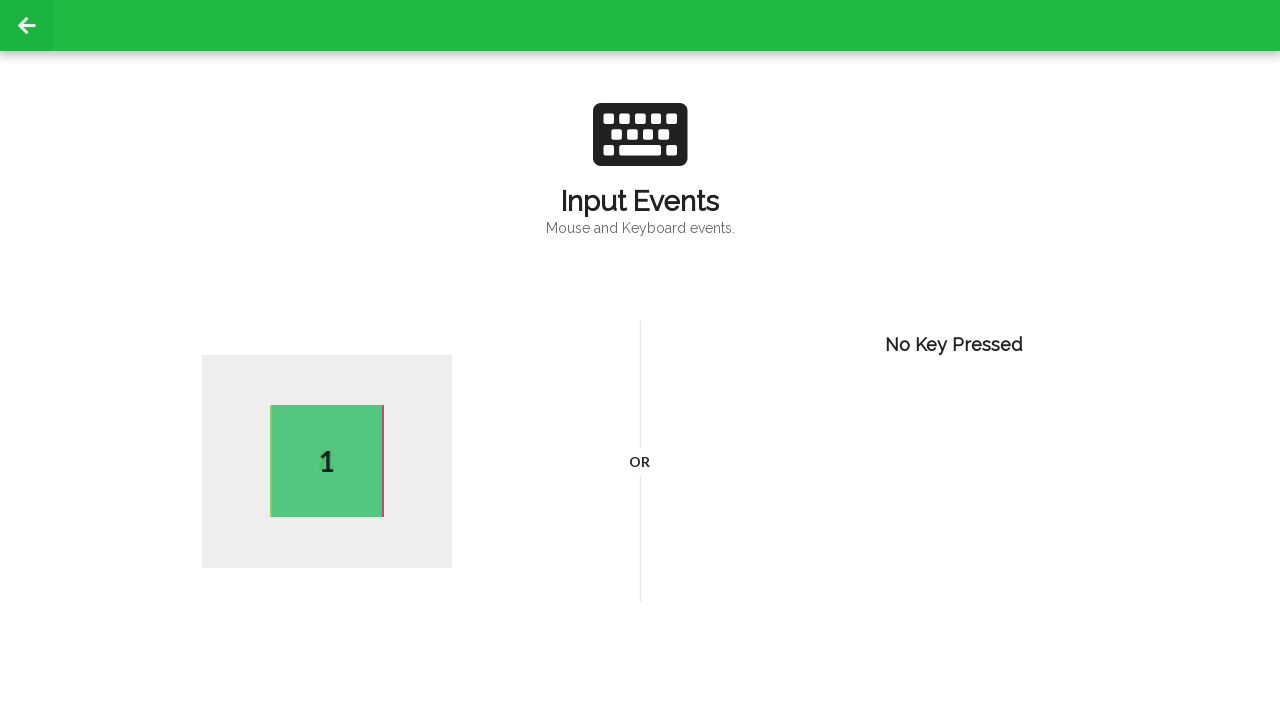

Waited for active element to appear
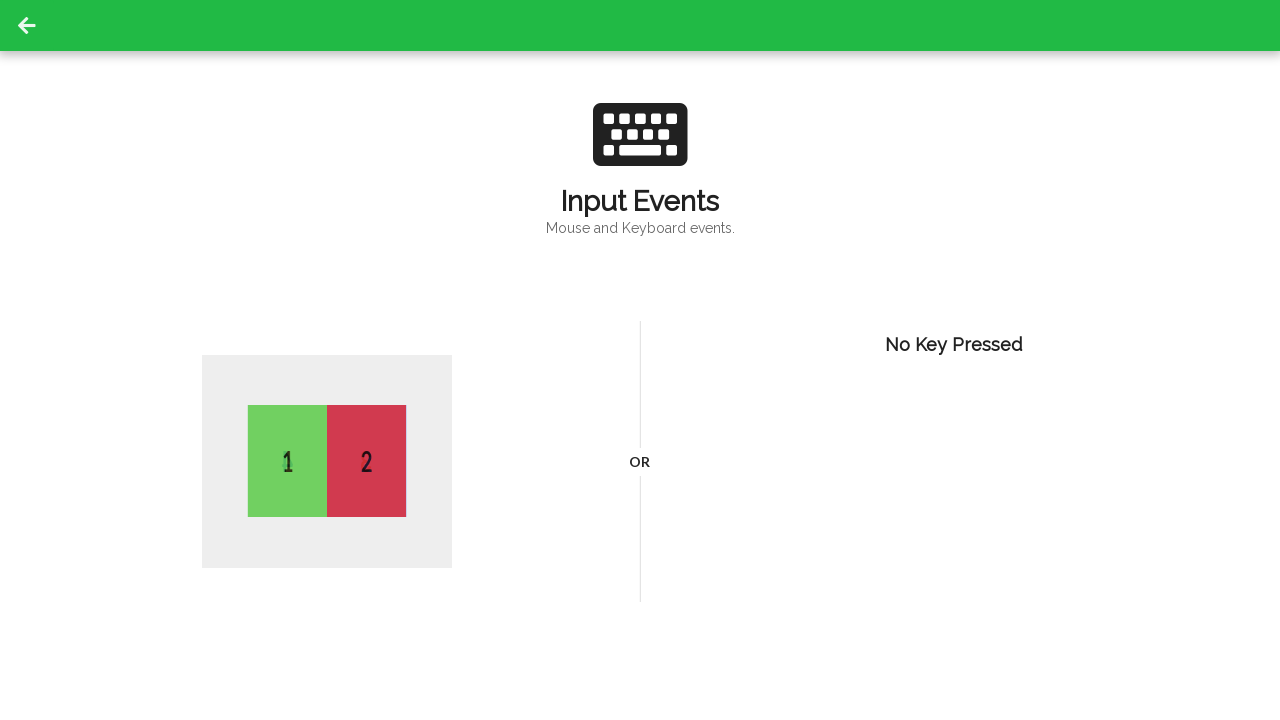

Retrieved active element text: 2
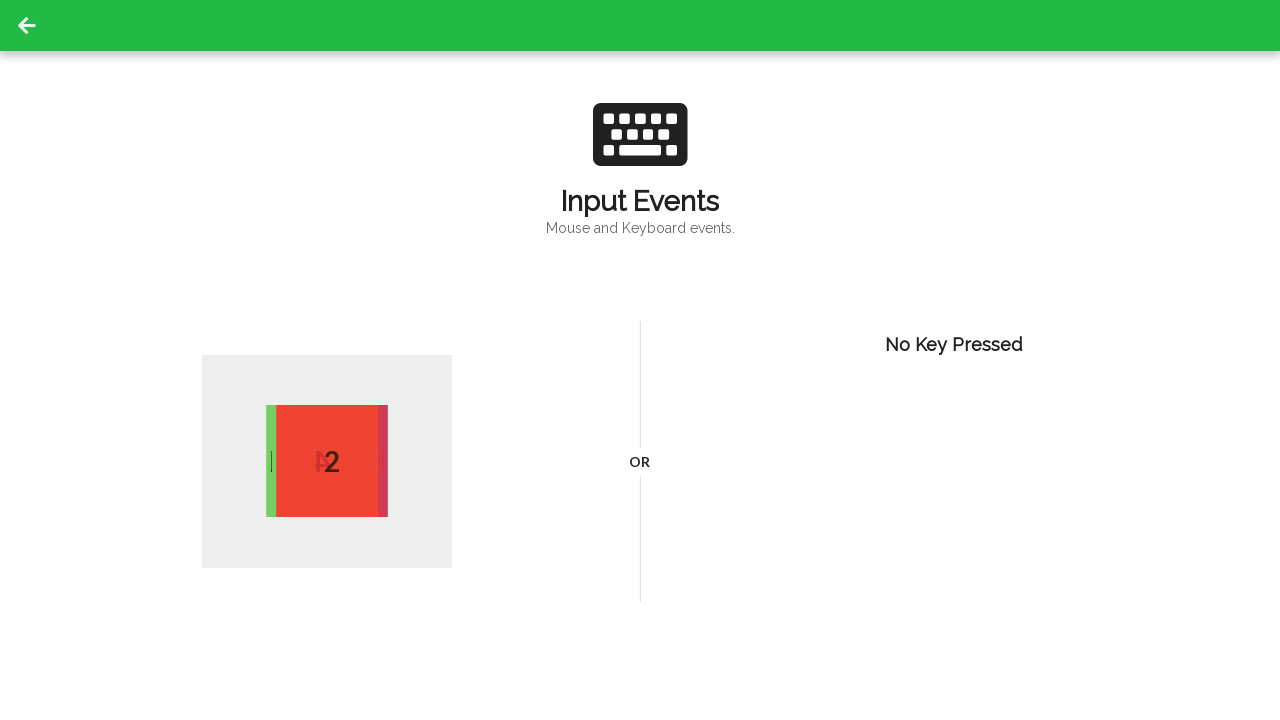

Performed double click on the page at (640, 360) on body
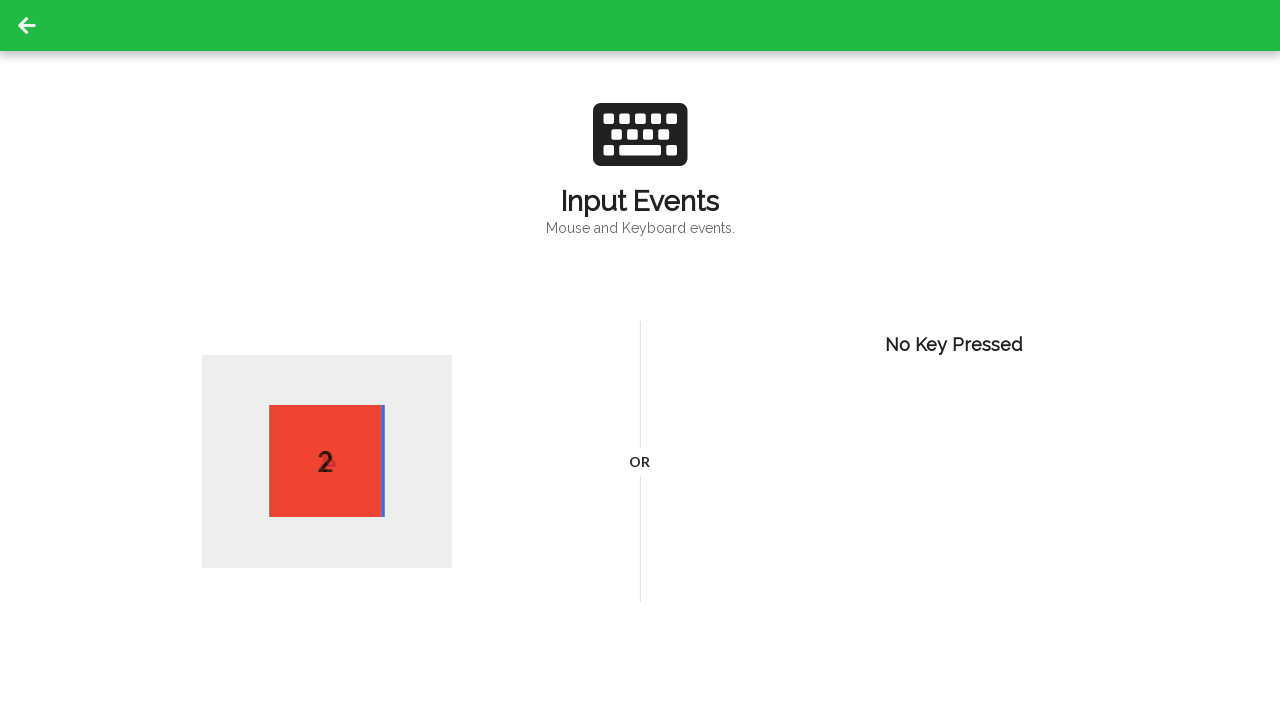

Waited for active element to update after double click
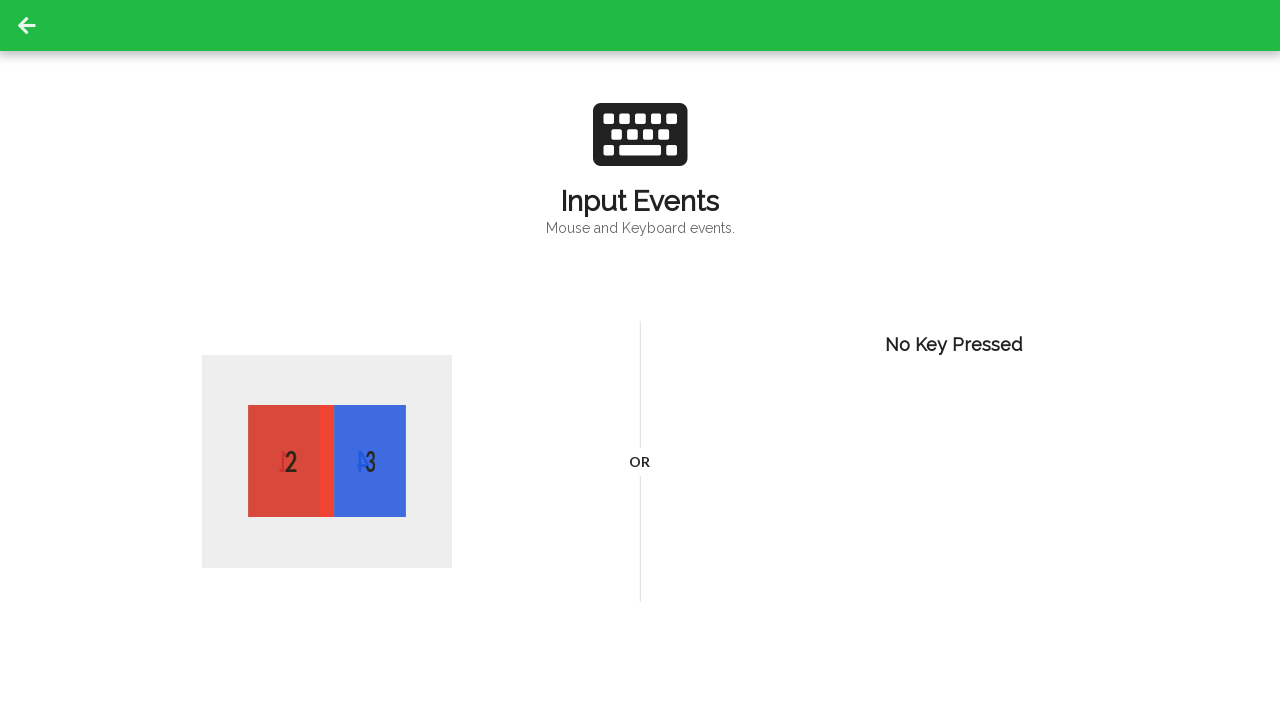

Retrieved random side text: 3
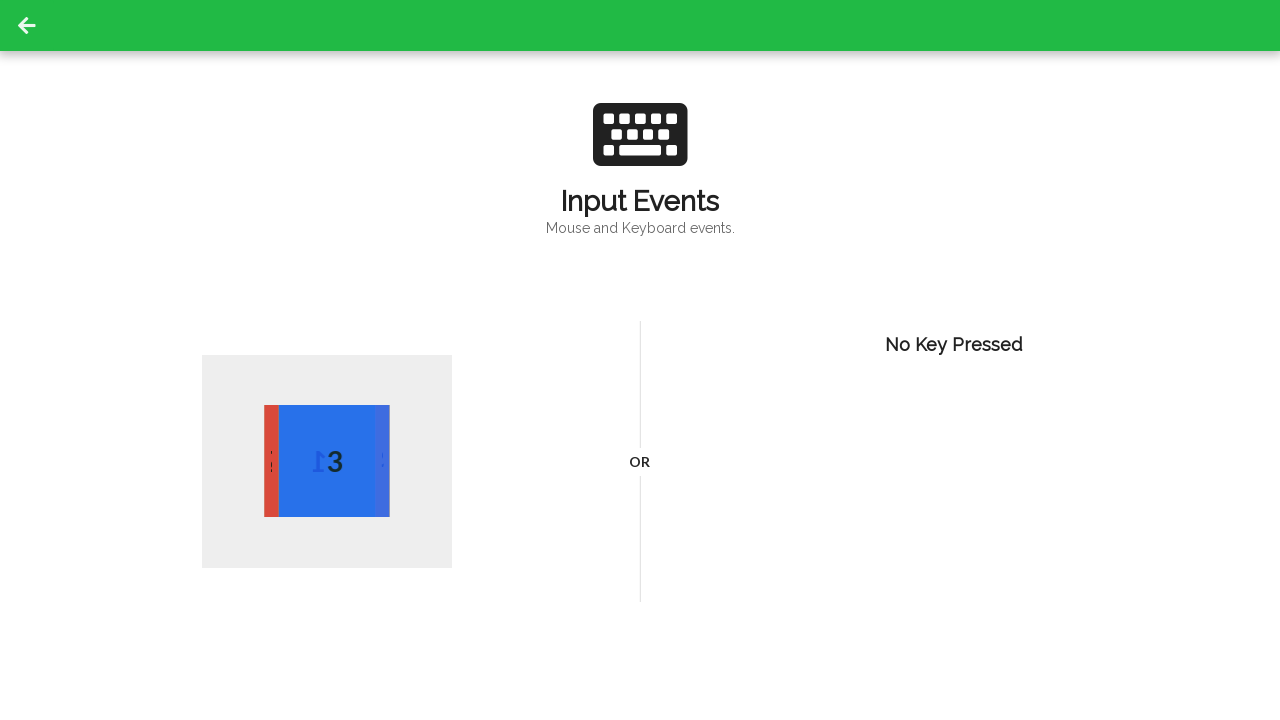

Performed right click on the page at (640, 360) on body
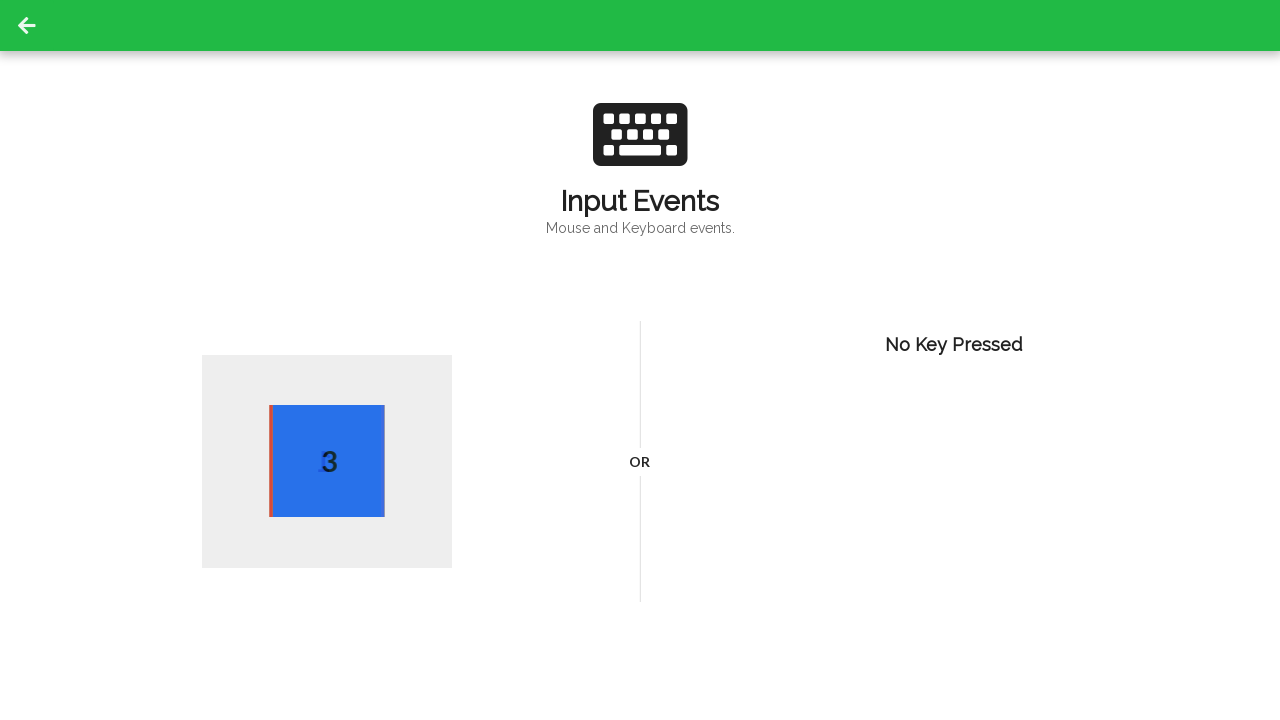

Waited for active element to update after right click
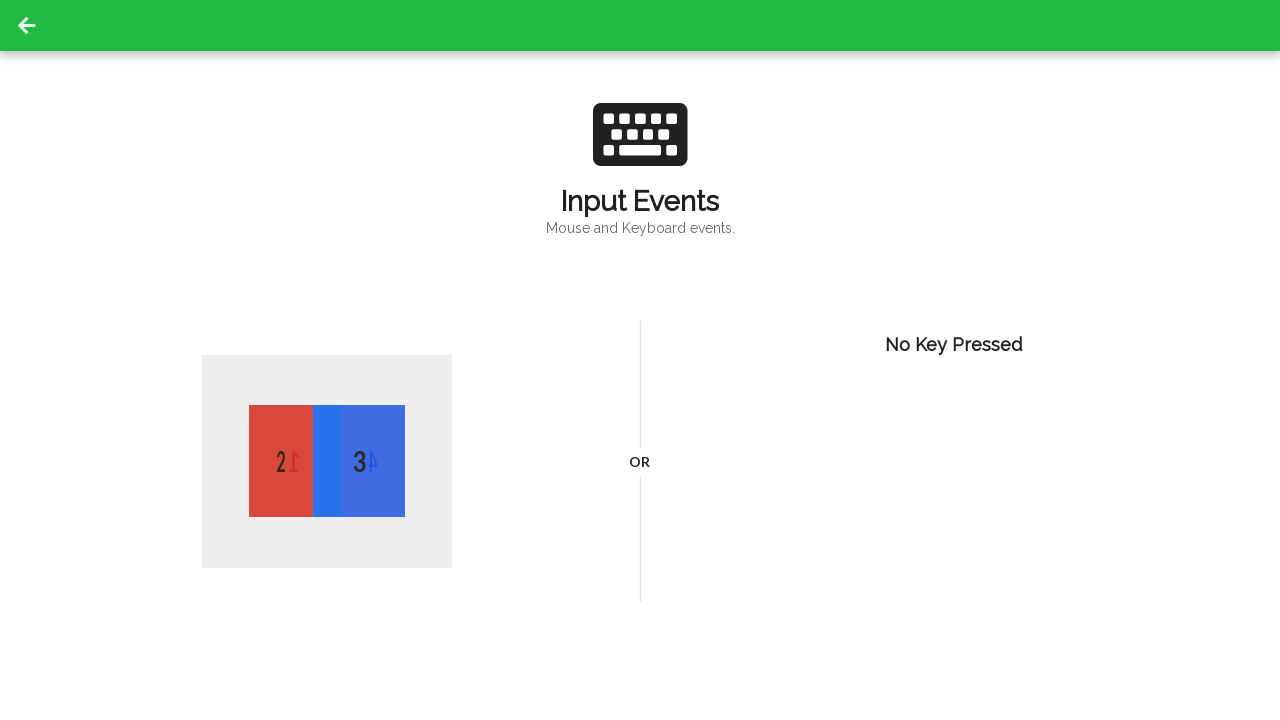

Retrieved front side text: 2
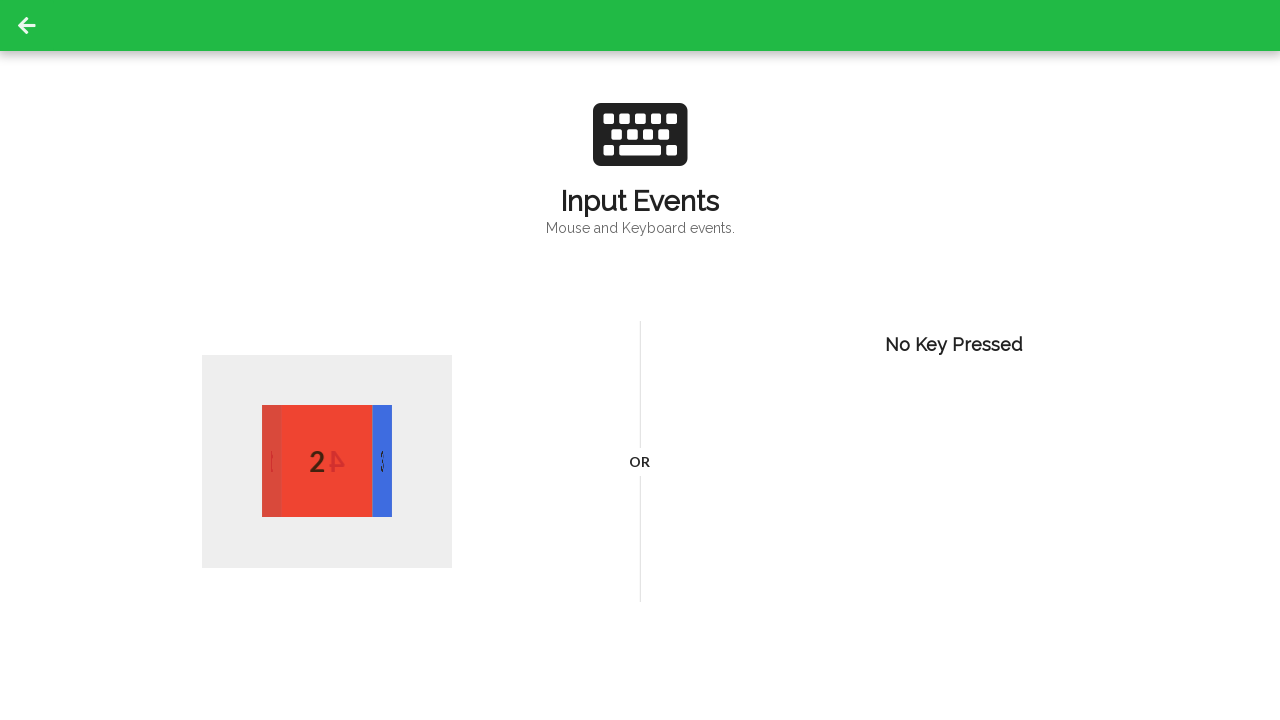

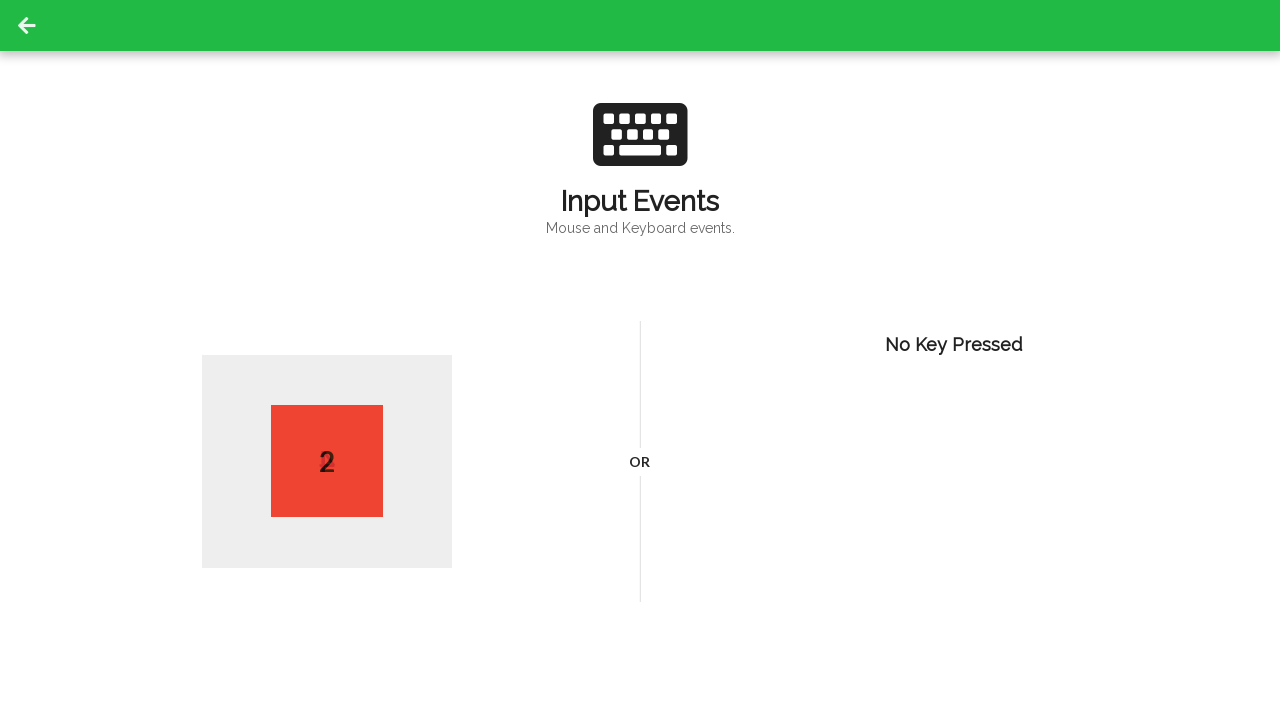